Navigates to Jumia Nigeria website and verifies the URL is correct

Starting URL: https://www.jumia.com.ng/

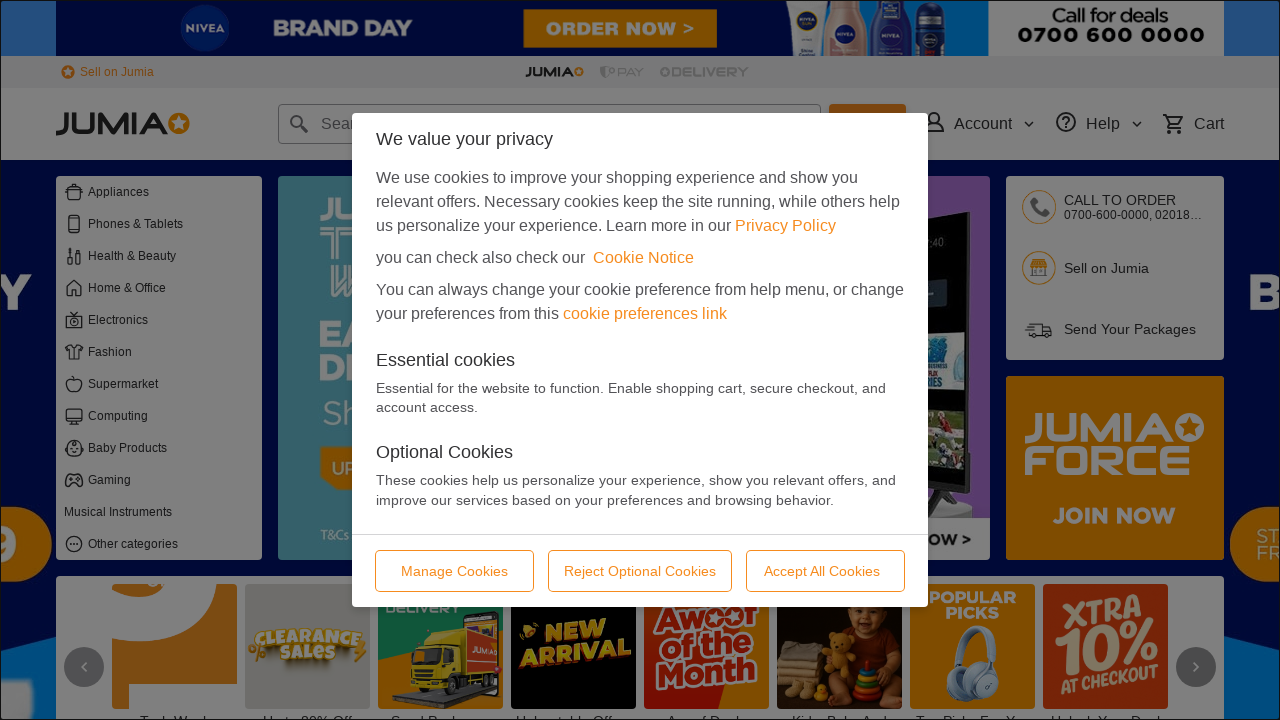

Navigated to Jumia Nigeria website at https://www.jumia.com.ng/
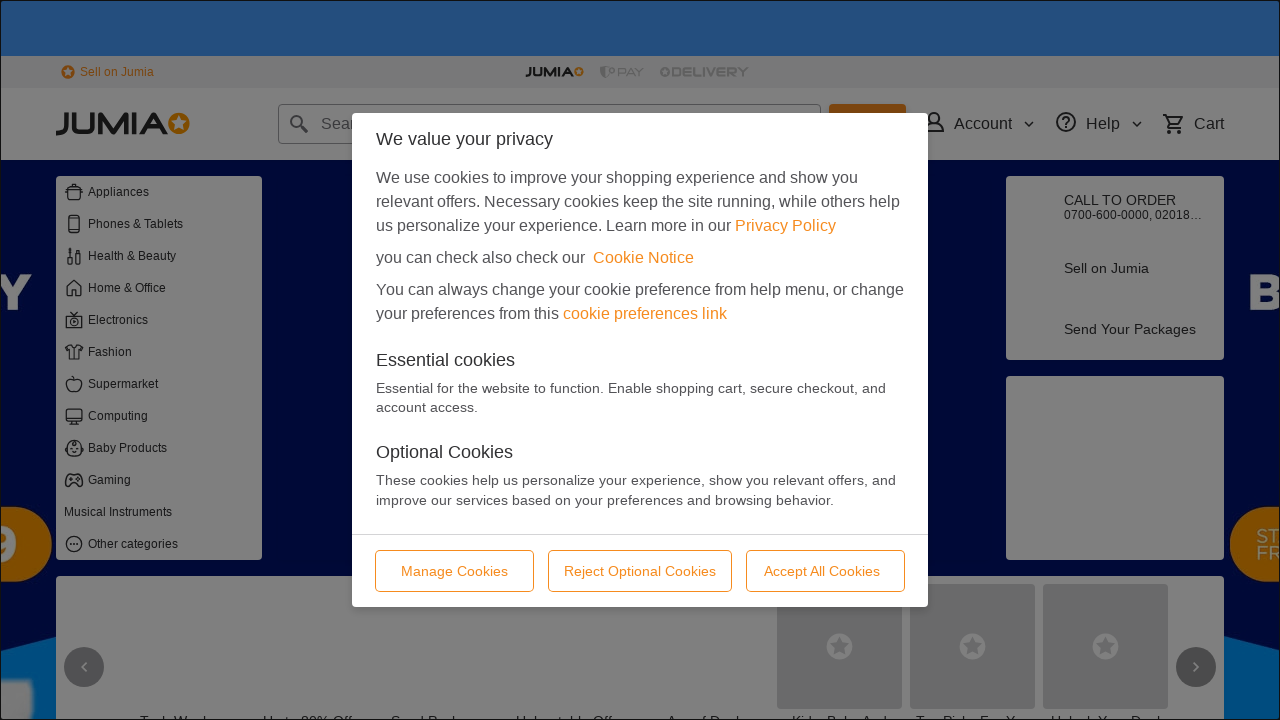

Verified that the current URL contains https://www.jumia.com.ng/
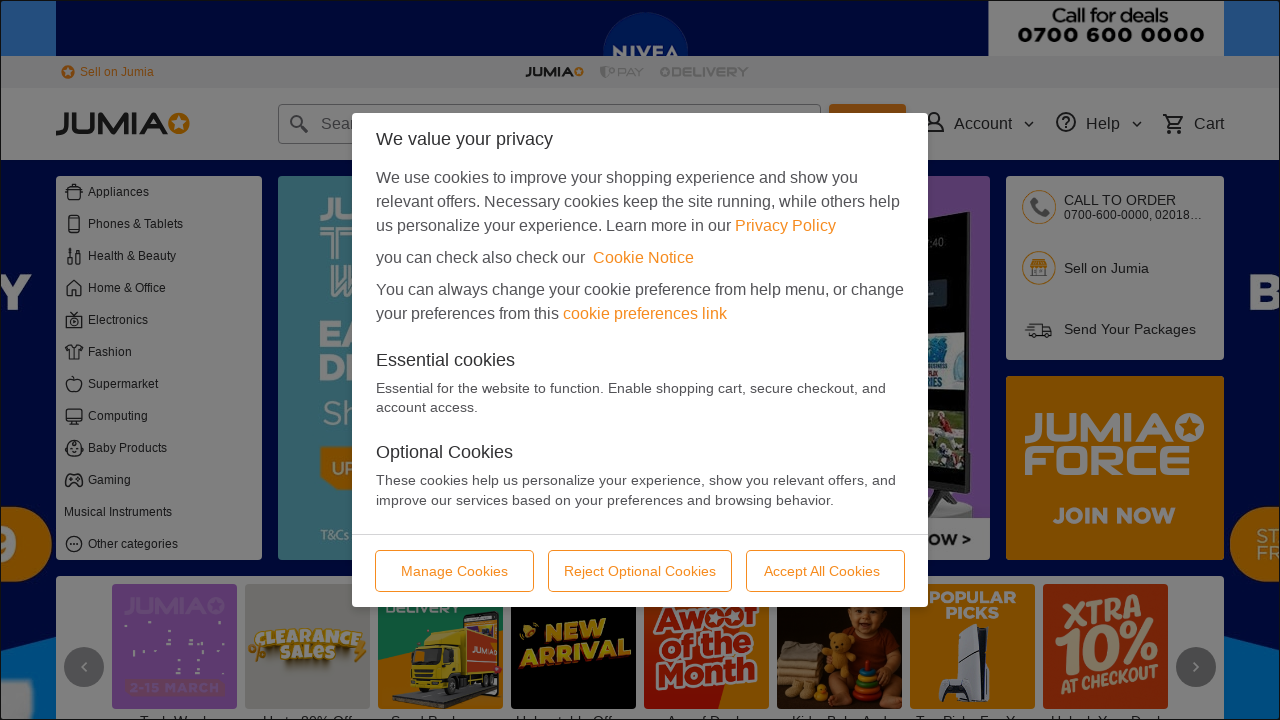

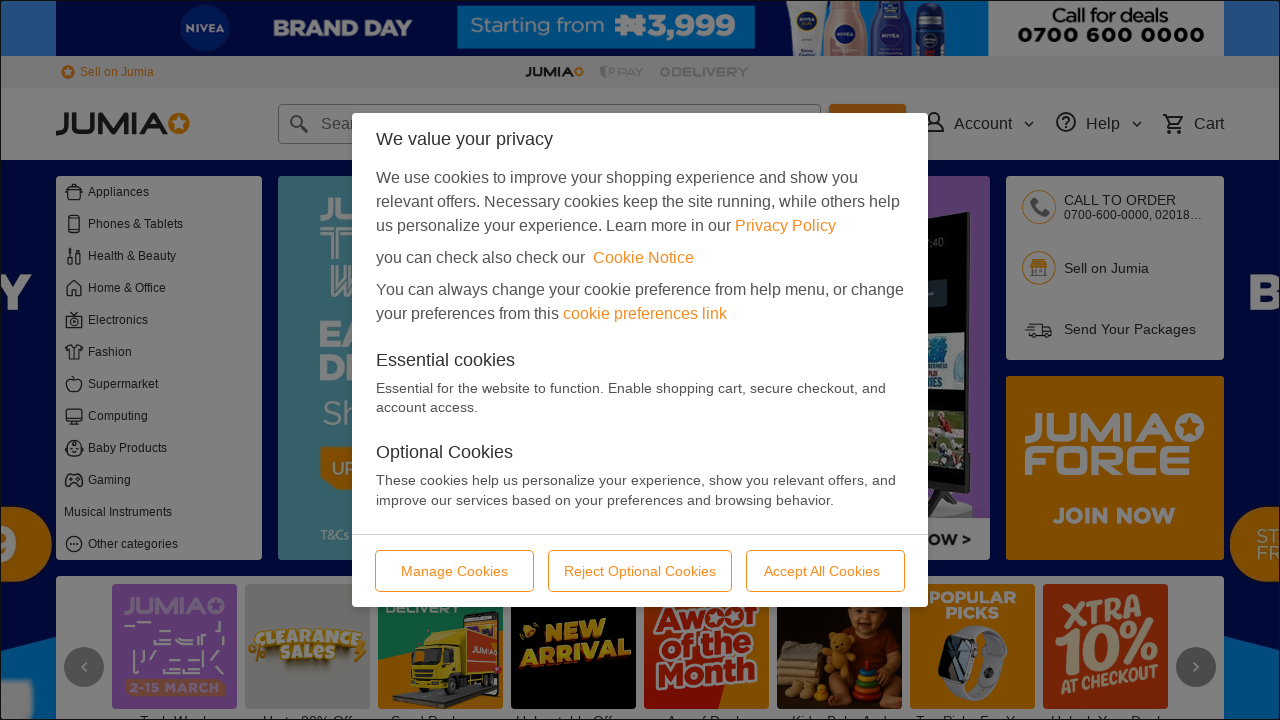